Tests various form elements including checkboxes, static and dynamic dropdowns, invisible elements visibility toggle, and radio buttons

Starting URL: https://rahulshettyacademy.com/AutomationPractice/

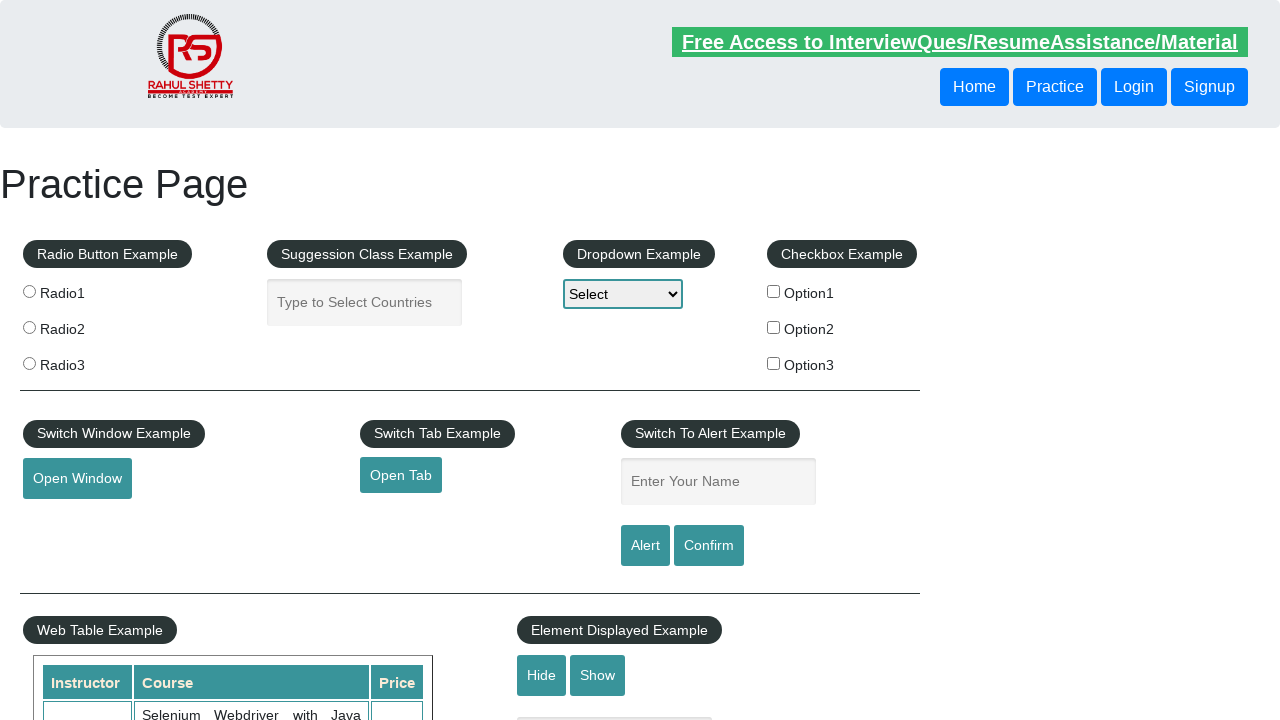

Checked checkbox option1 at (774, 291) on #checkBoxOption1
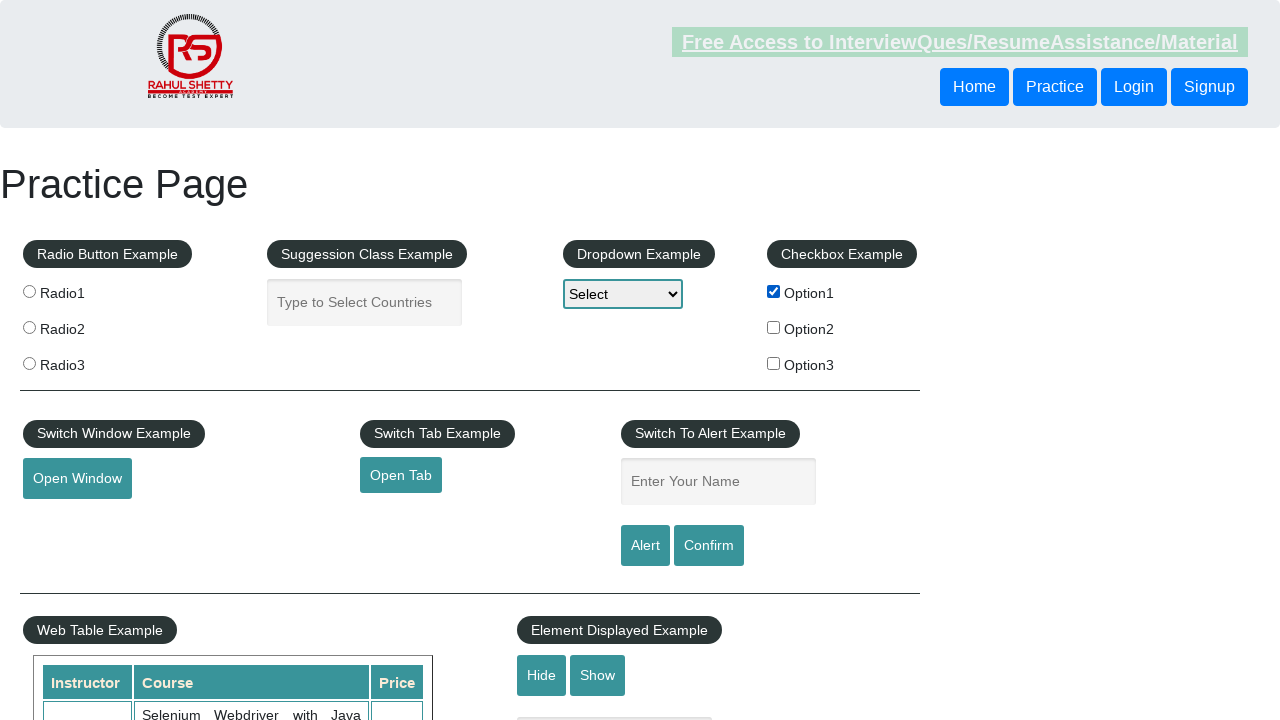

Unchecked checkbox option1 at (774, 291) on #checkBoxOption1
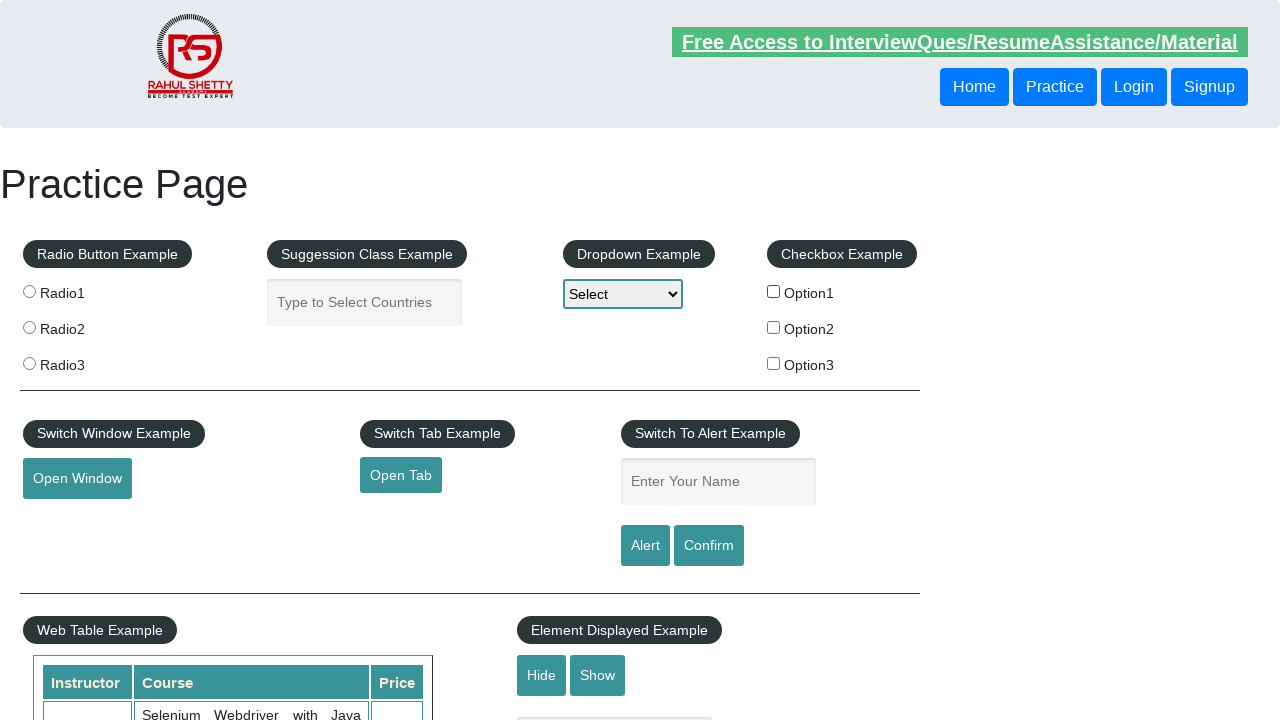

Checked checkbox option2 at (774, 327) on fieldset input[type='checkbox'][value='option2']
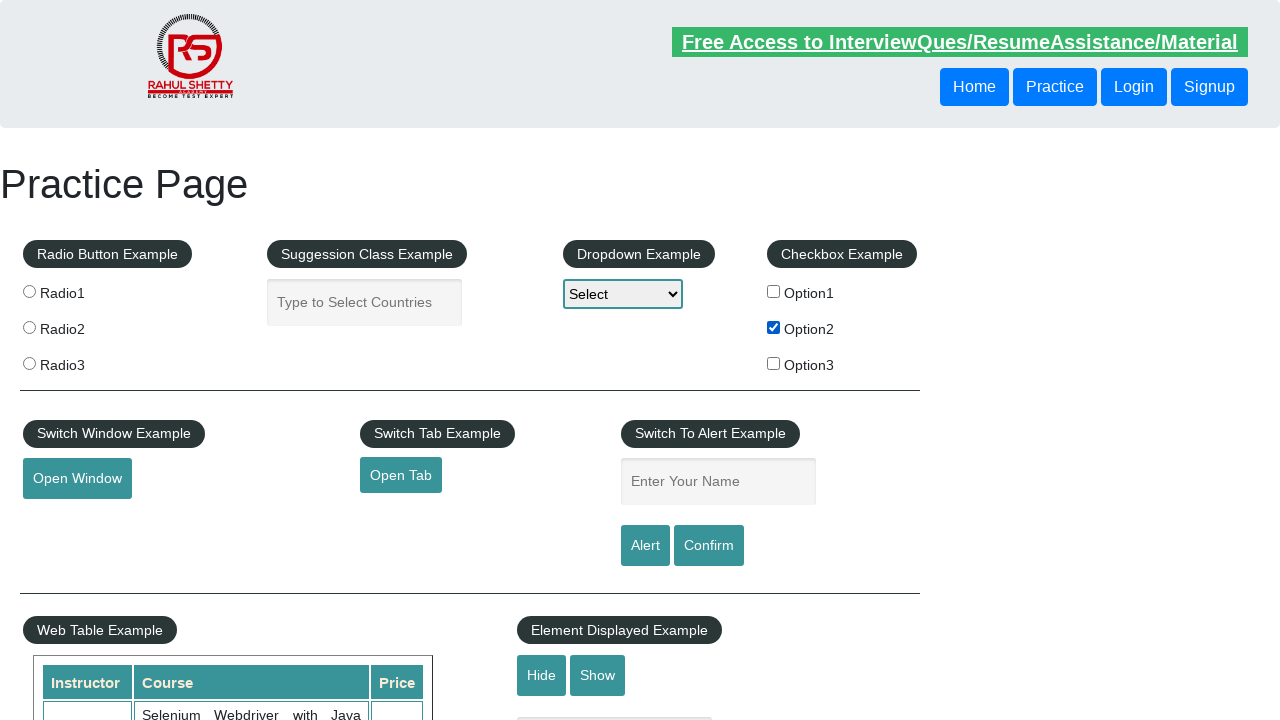

Checked checkbox option3 at (774, 363) on fieldset input[type='checkbox'][value='option3']
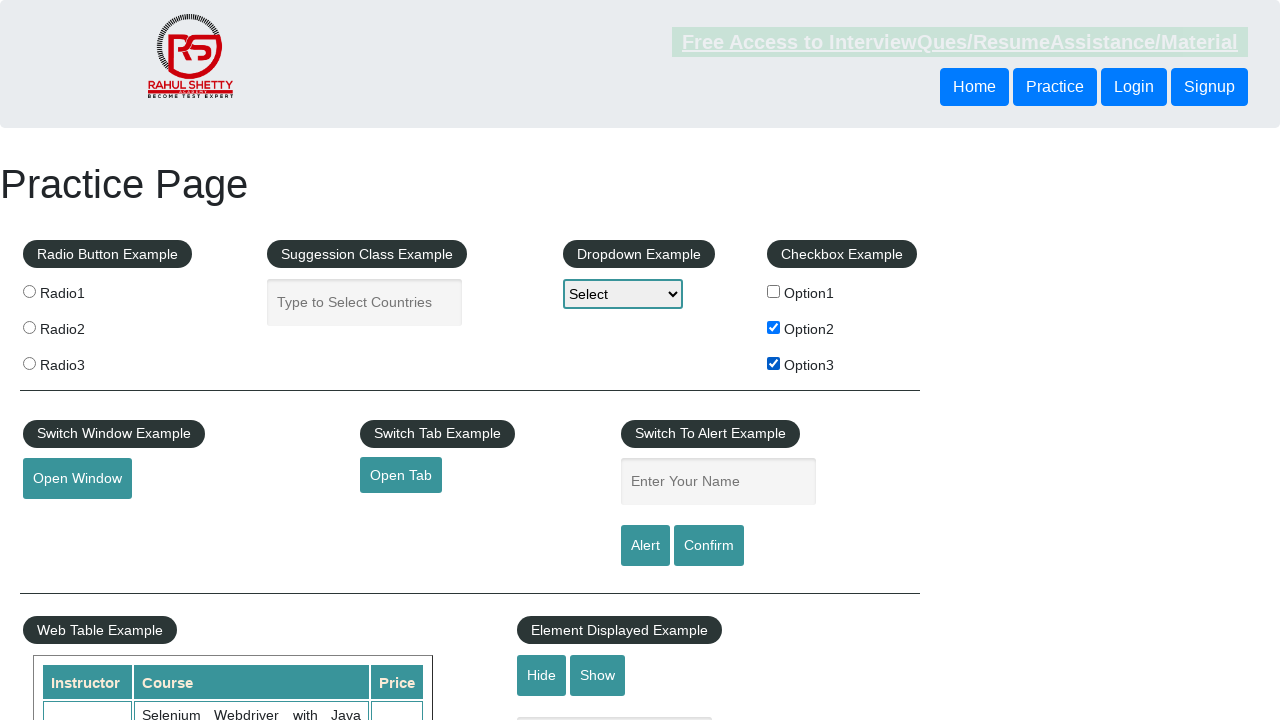

Selected option2 from static dropdown on select#dropdown-class-example
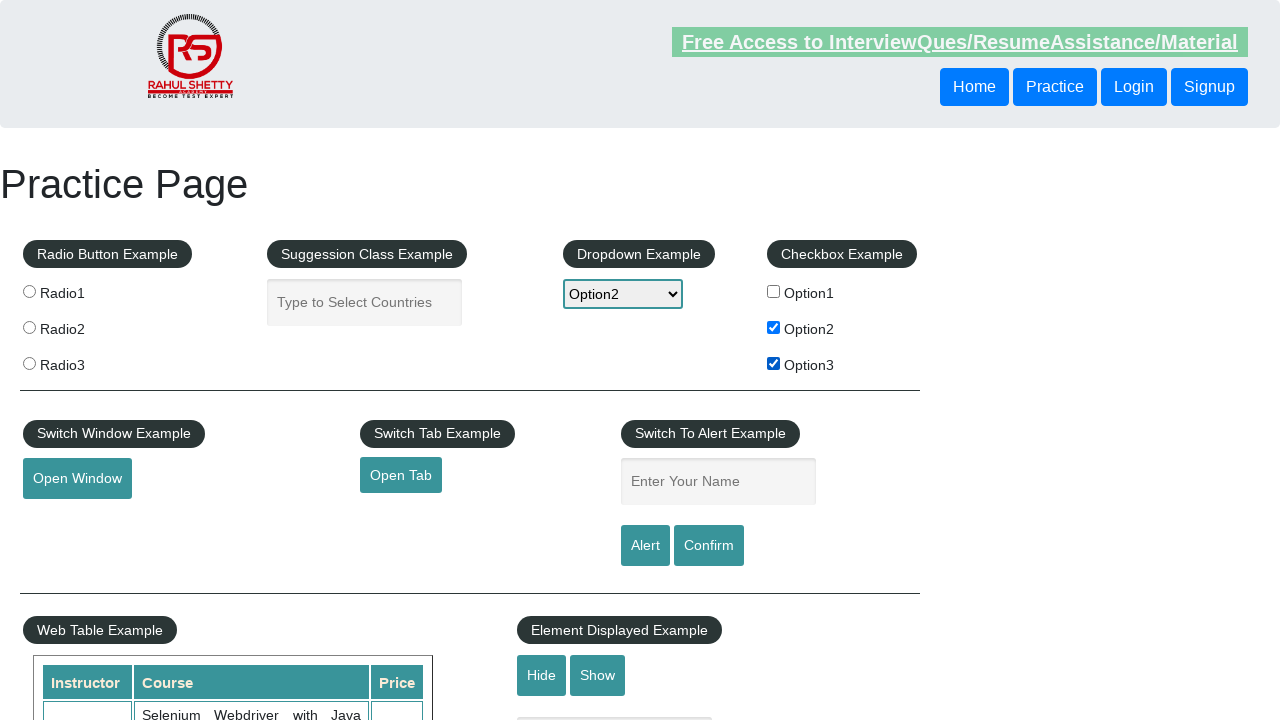

Typed 'ind' in dynamic dropdown autocomplete field on input#autocomplete
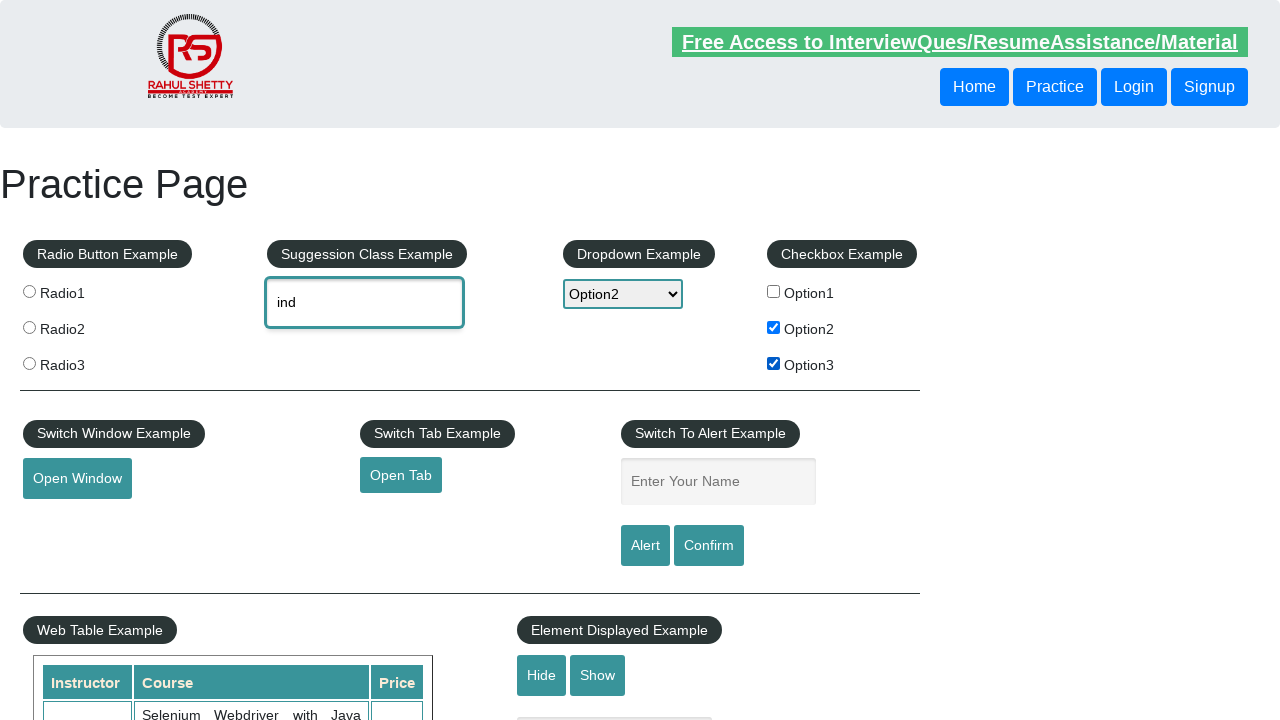

Autocomplete suggestions loaded
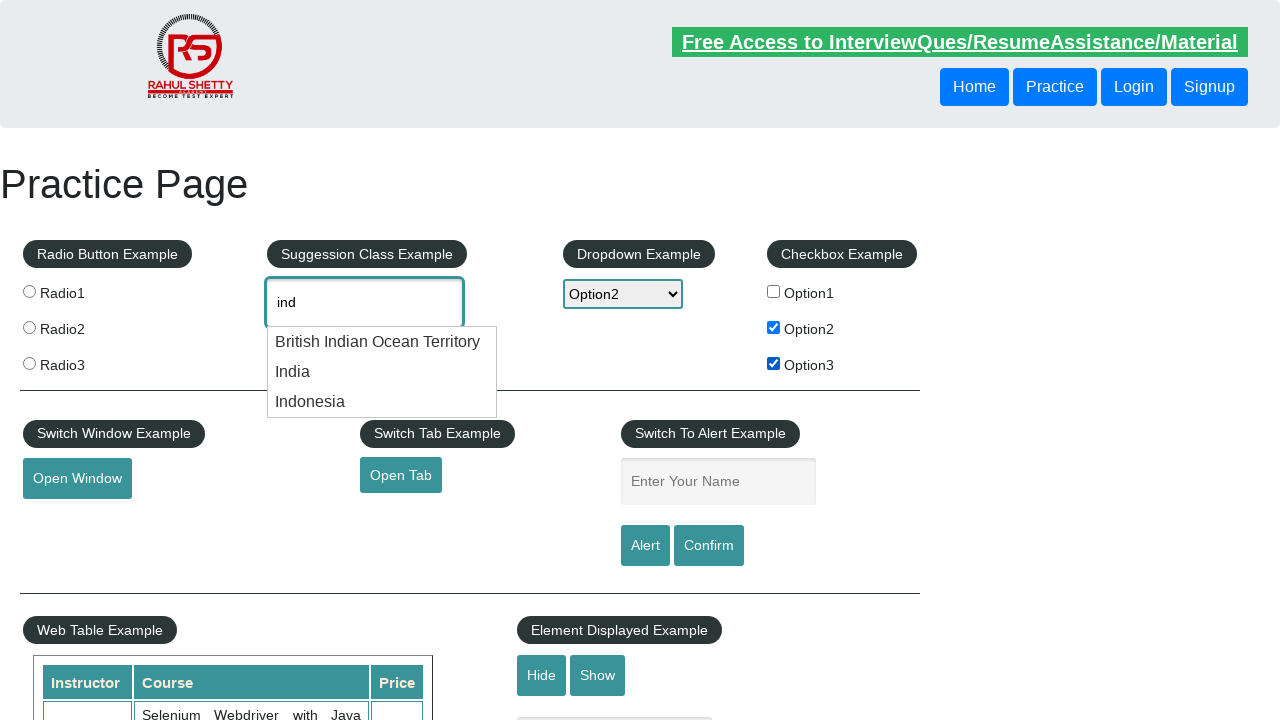

Selected India from autocomplete suggestions at (382, 372) on li.ui-menu-item div >> nth=1
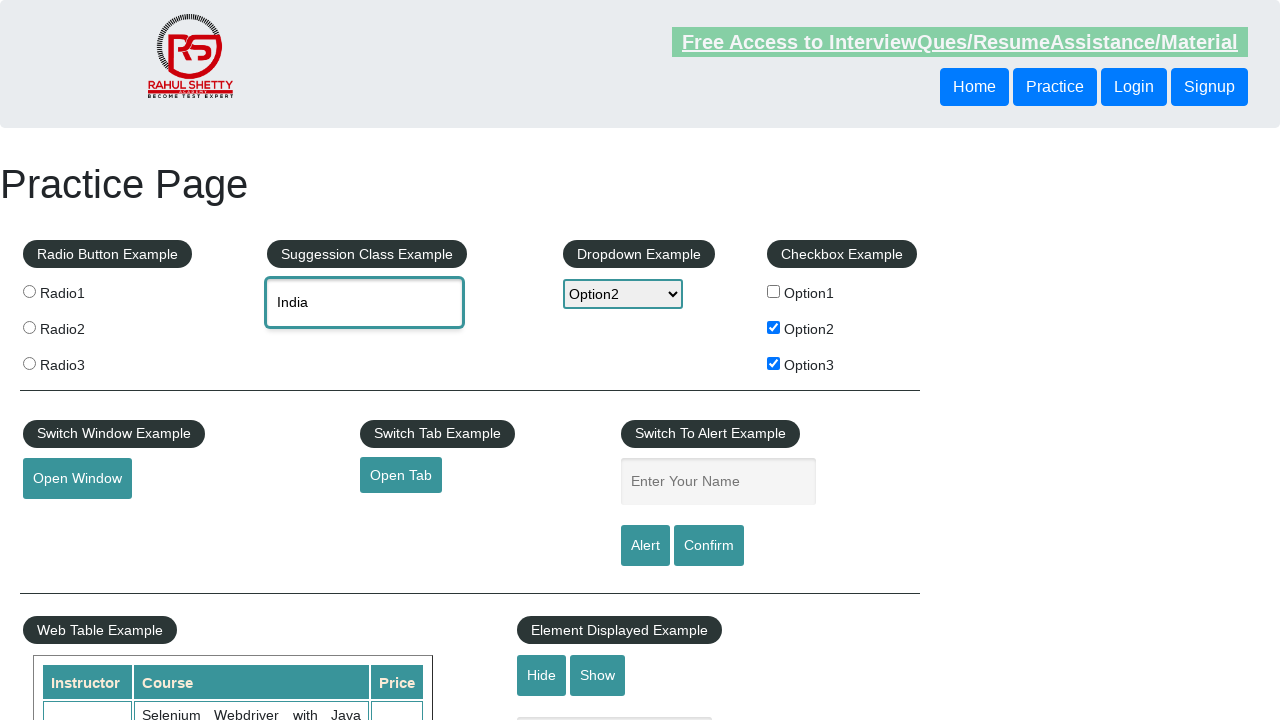

Clicked hide button to hide textbox at (542, 675) on #hide-textbox
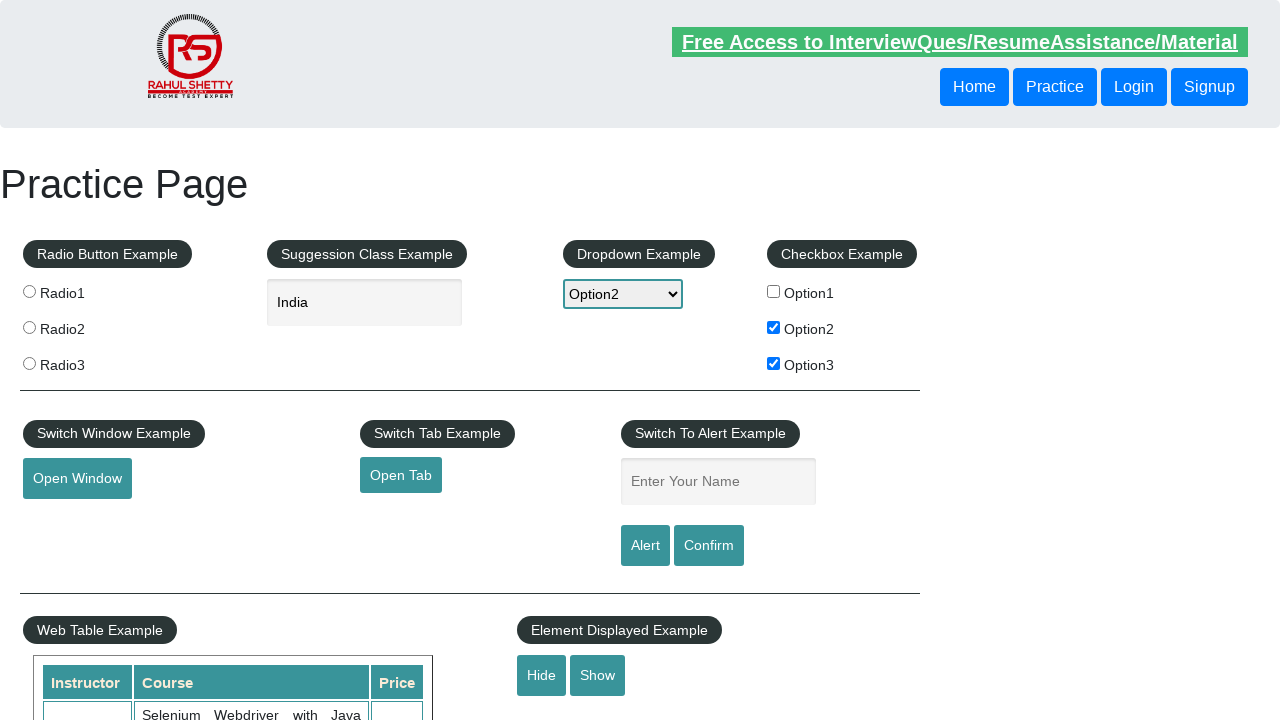

Clicked show button to display textbox at (598, 675) on #show-textbox
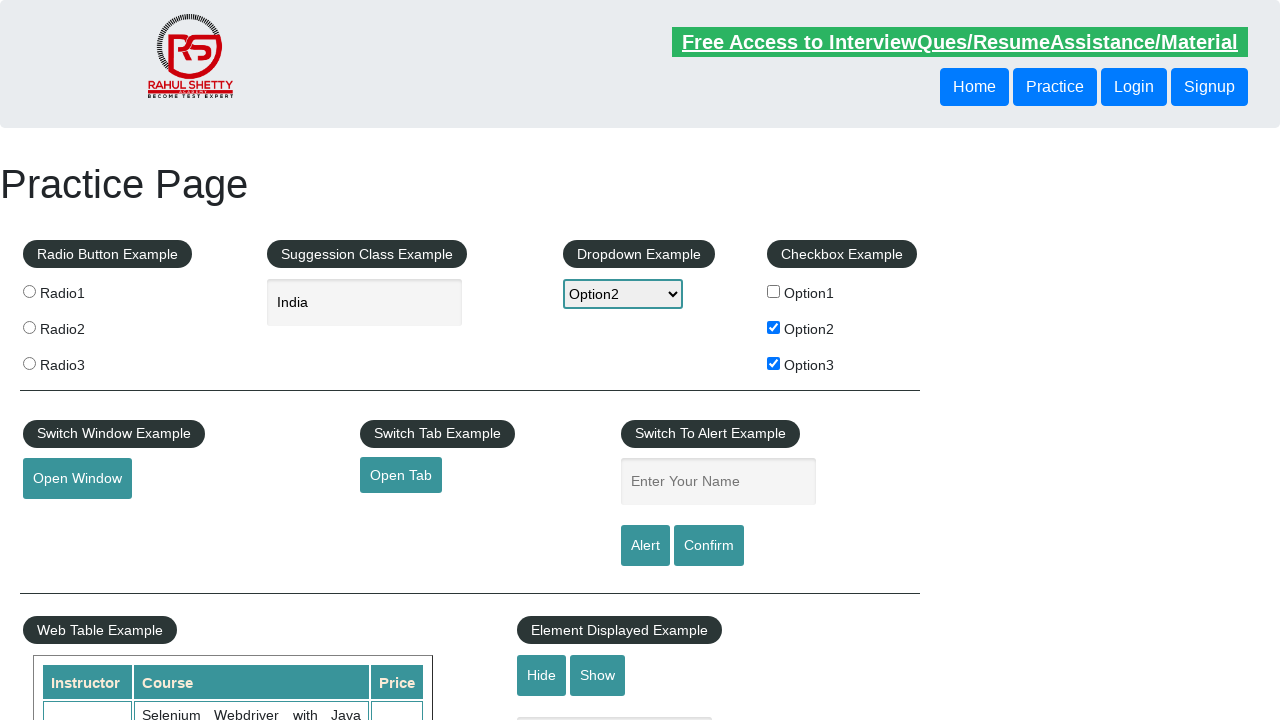

Selected radio button option 1 at (29, 291) on input[value='radio1']
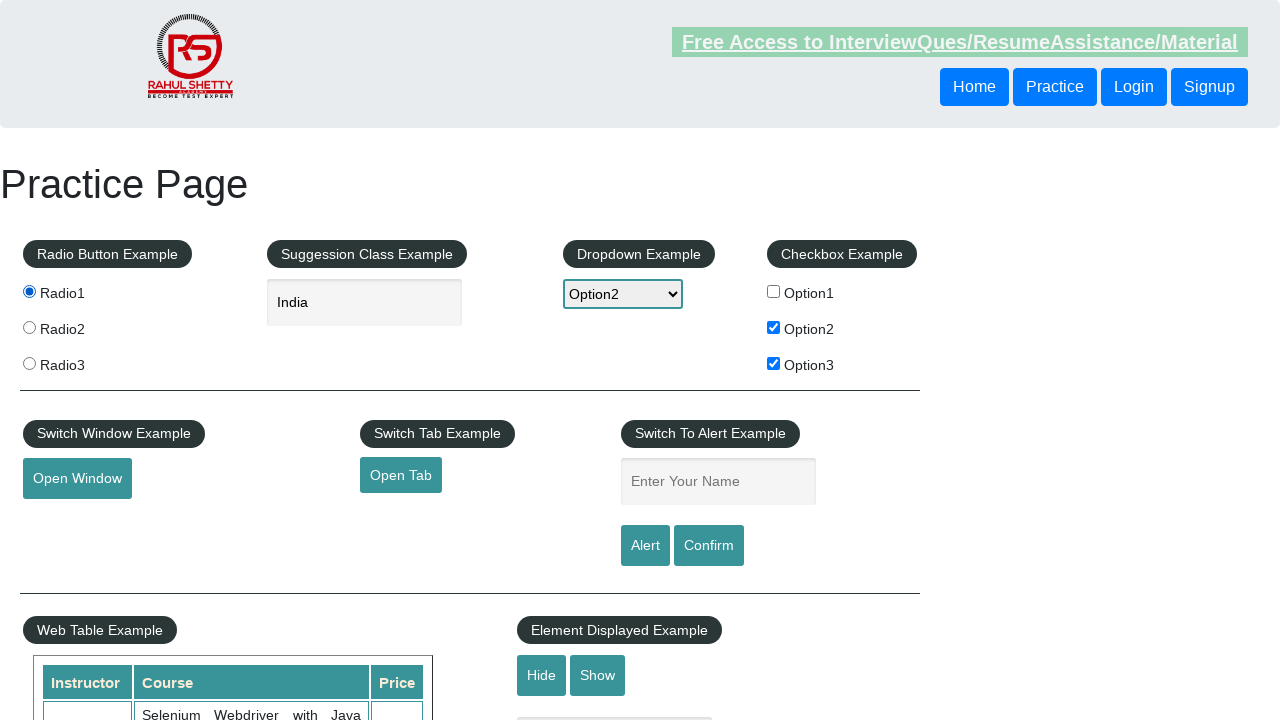

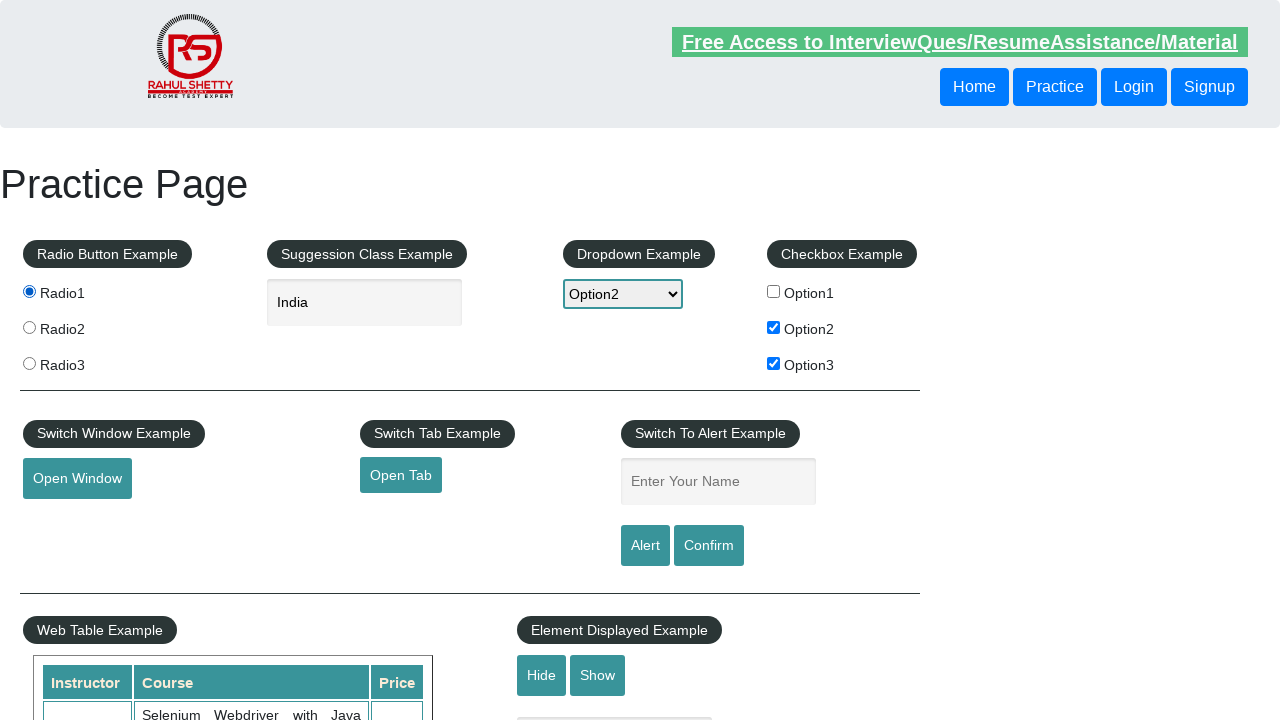